Tests browser window/tab handling by clicking a button that opens a new tab, switching to it, and then closing it

Starting URL: https://demoqa.com/browser-windows

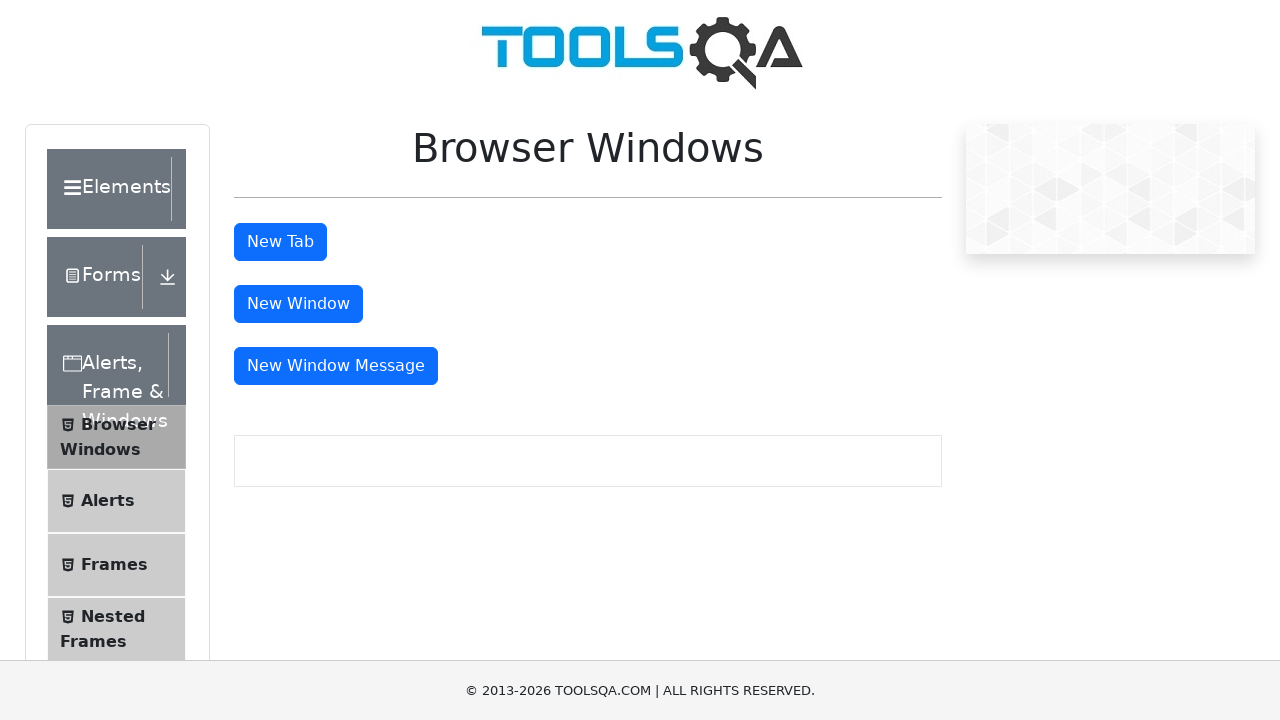

Clicked button to open new tab at (280, 242) on #tabButton
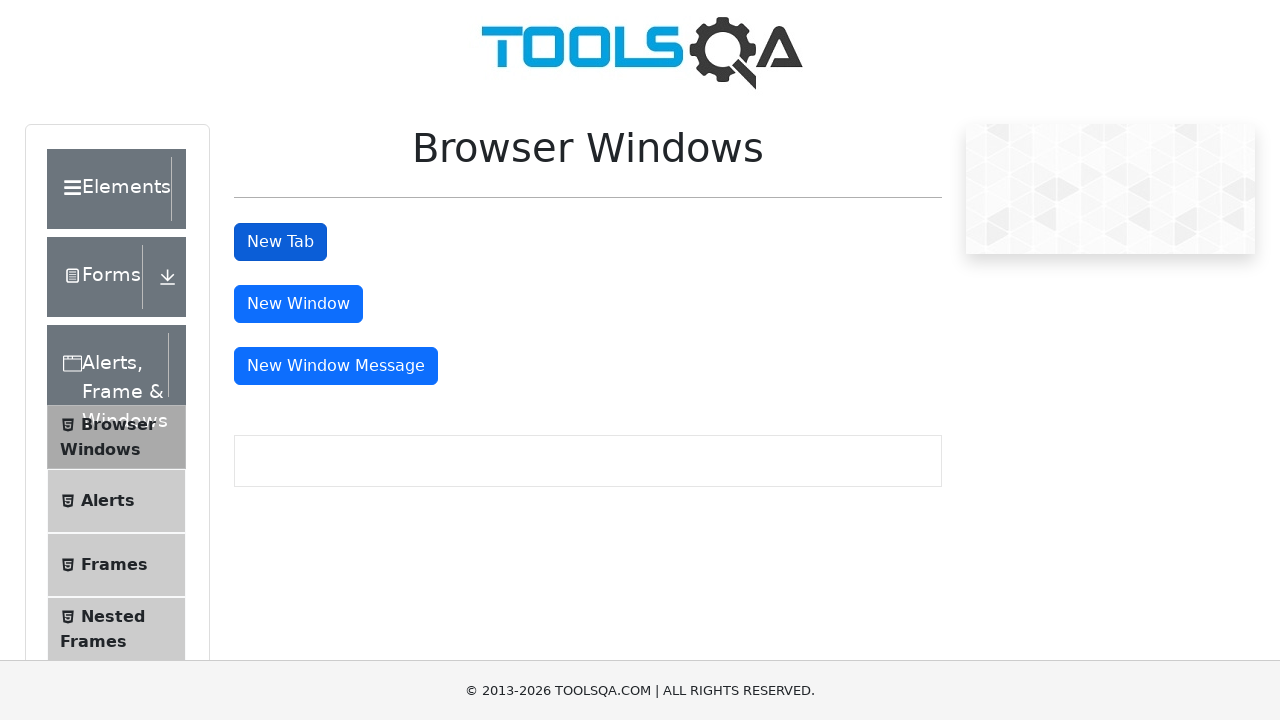

New tab opened and captured
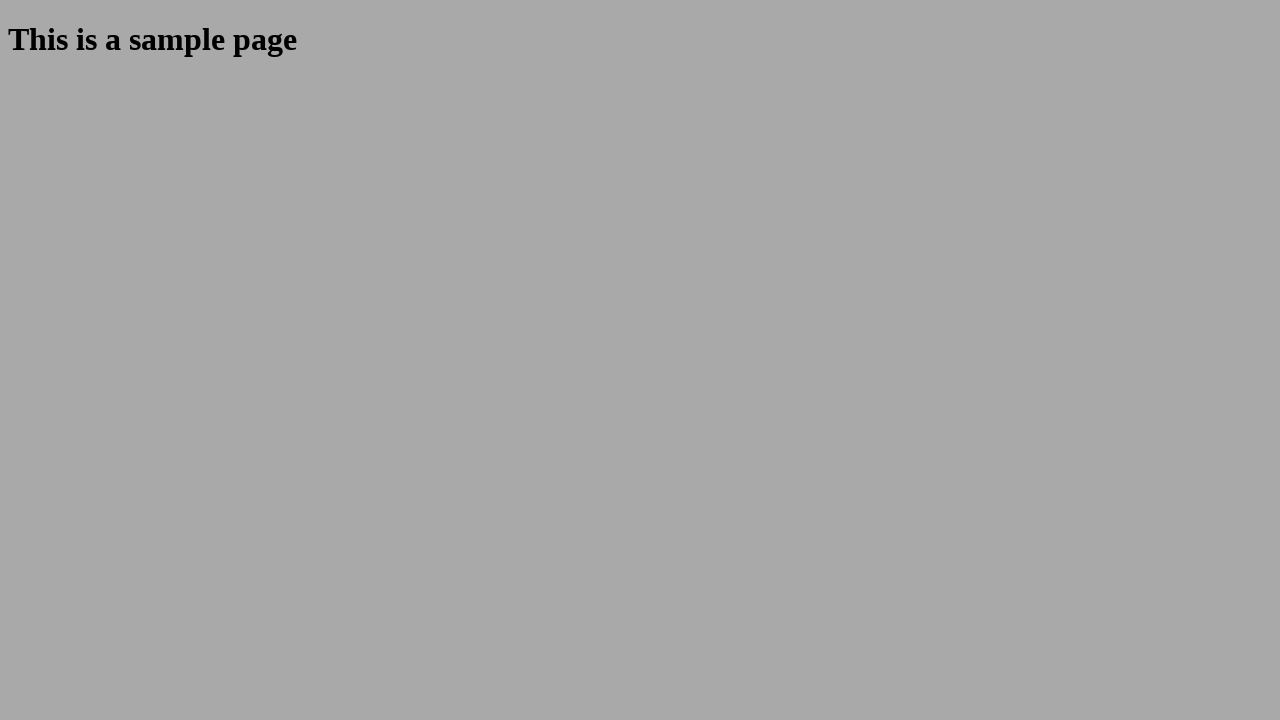

Retrieved new tab URL: https://demoqa.com/sample
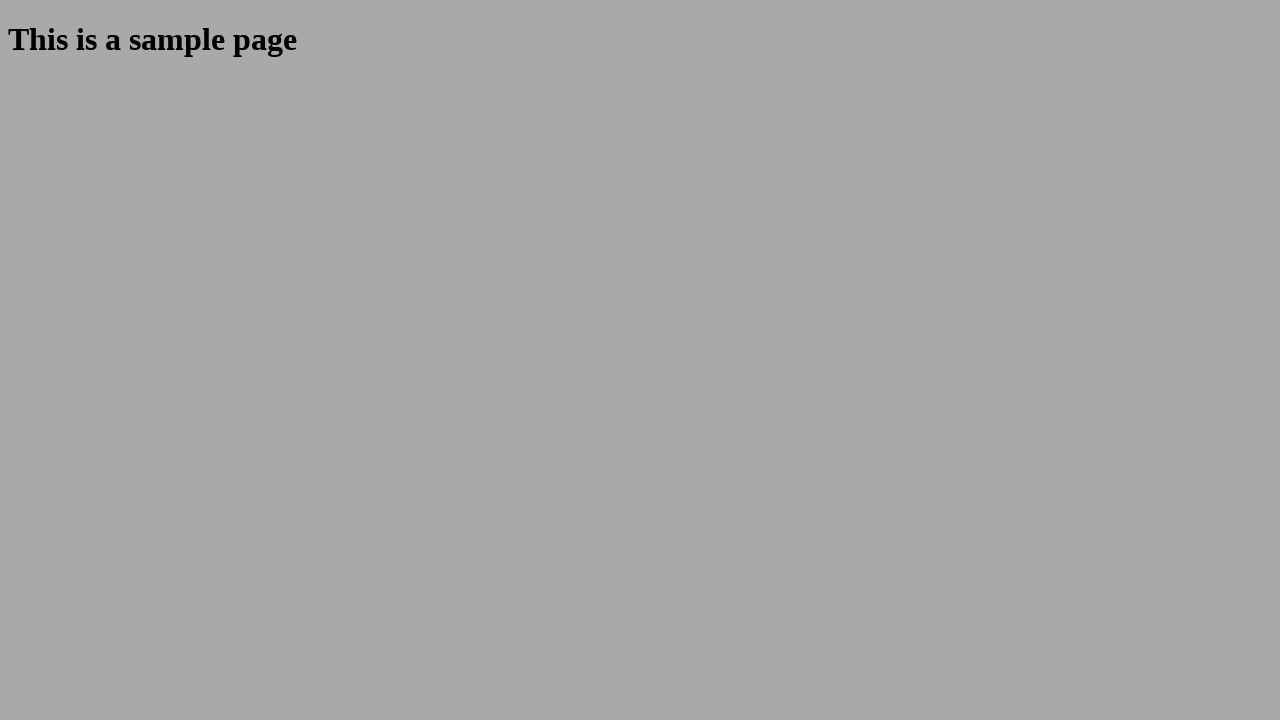

Printed new tab URL to console
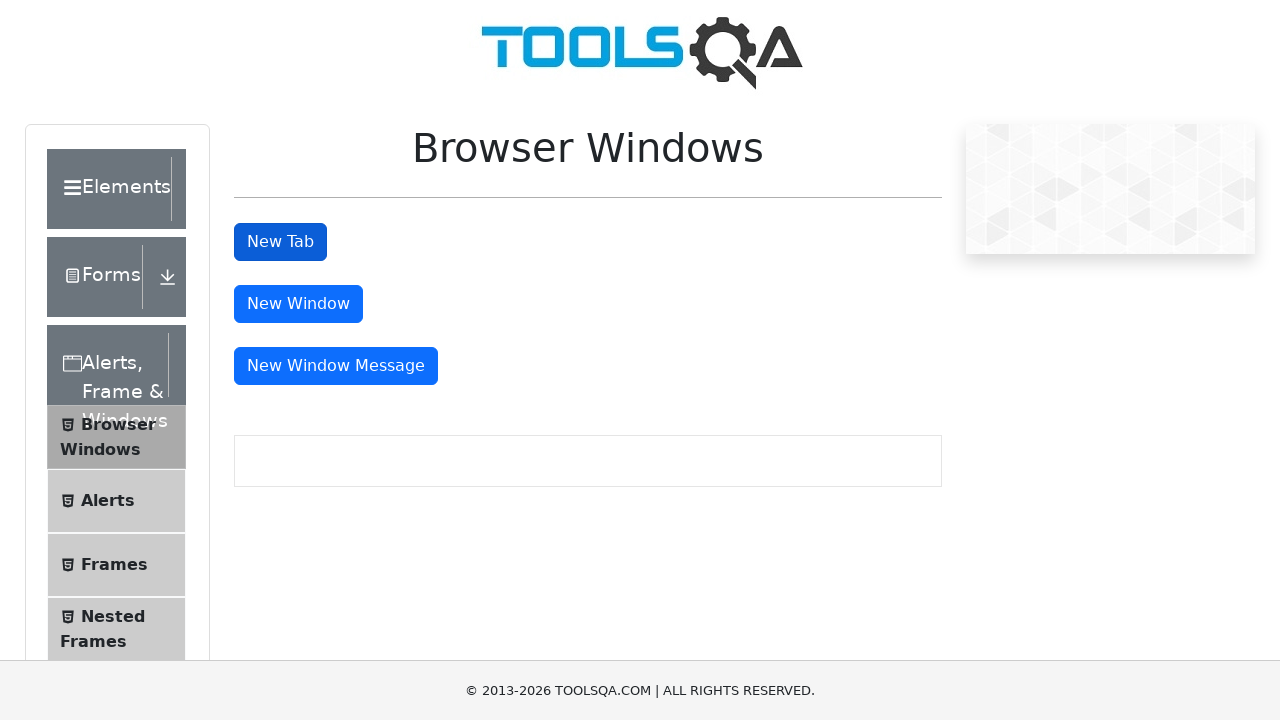

Closed the new tab
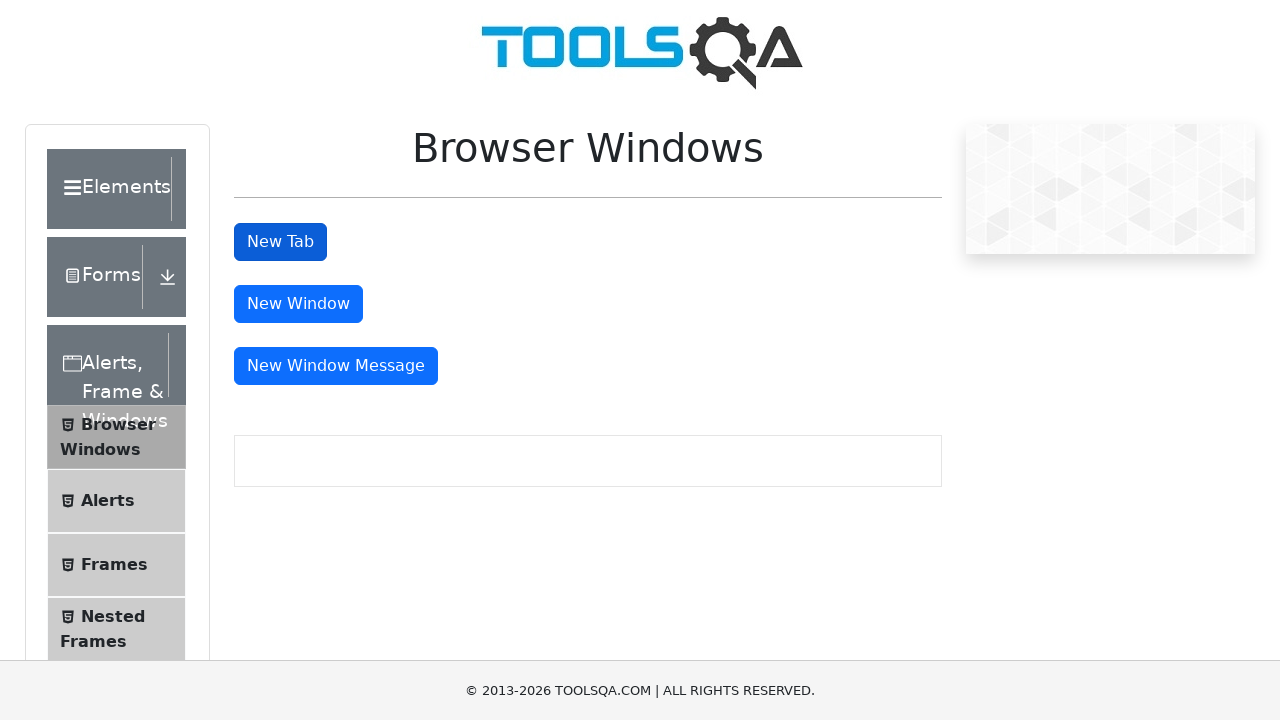

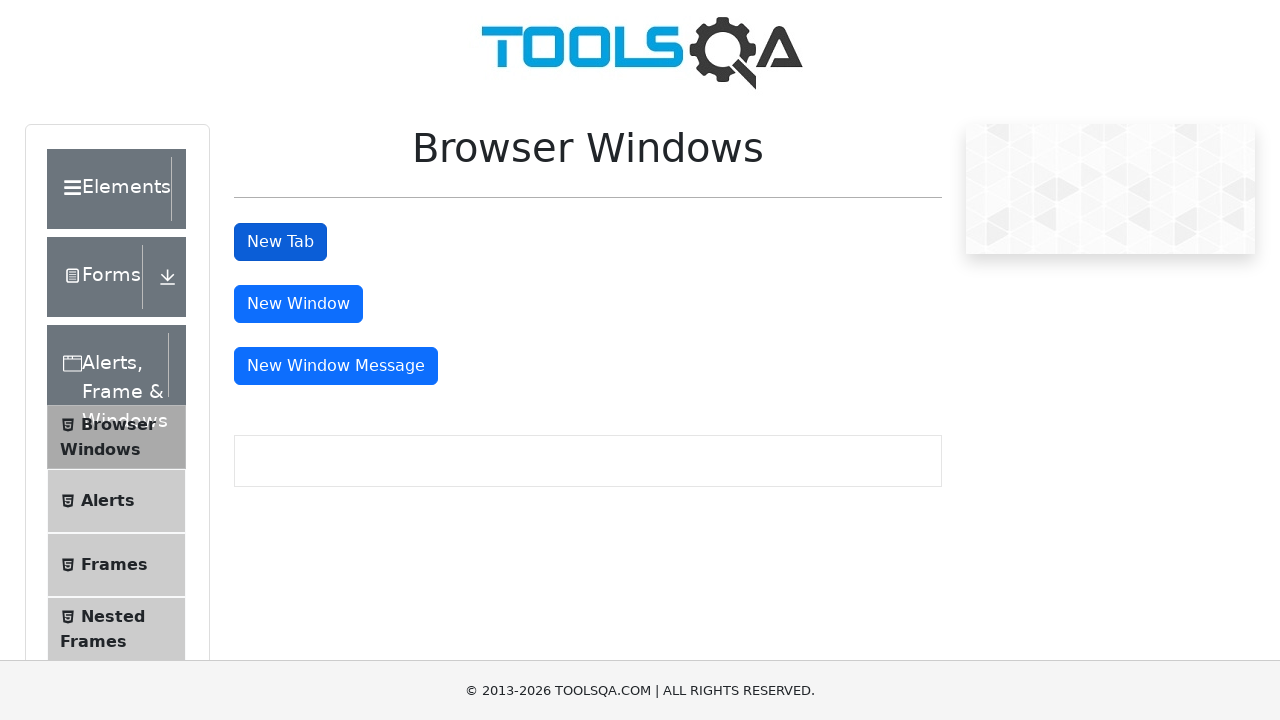